Tests page scrolling functionality by scrolling down to a specific element and then scrolling back up to another element

Starting URL: http://greenstech.in/selenium-course-content.html

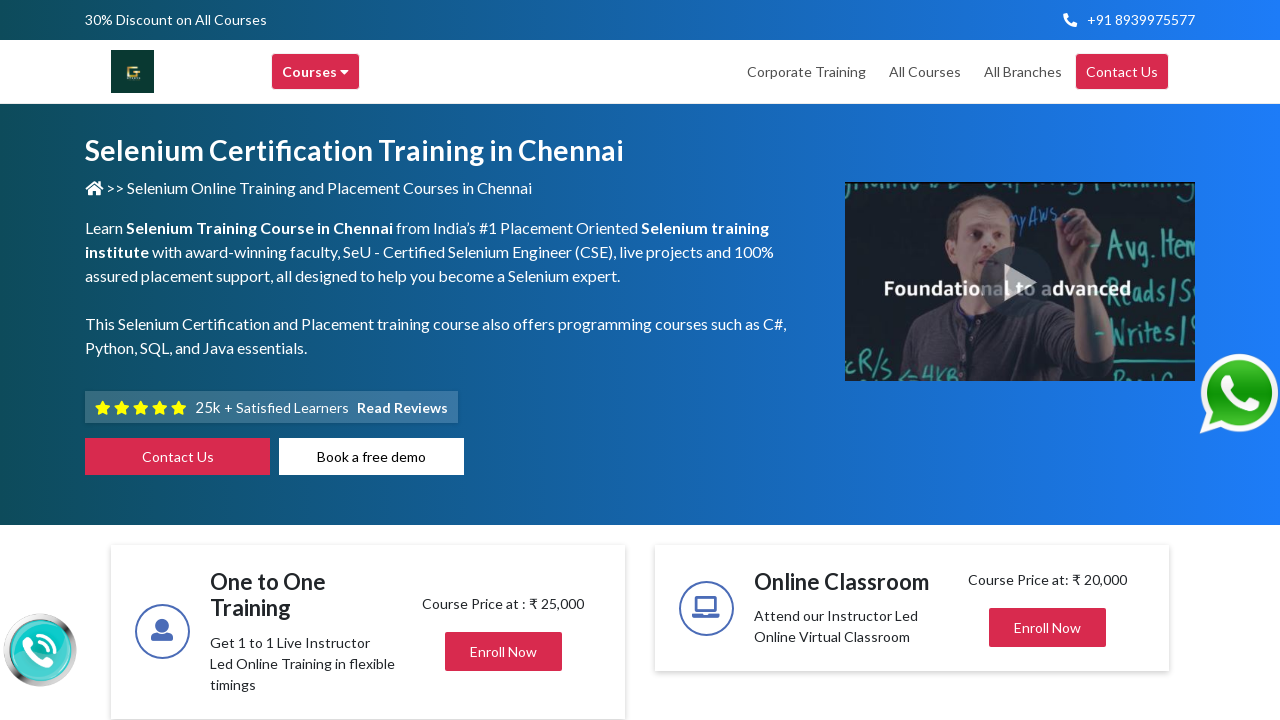

Located heading element with id 'heading8828' for scrolling down
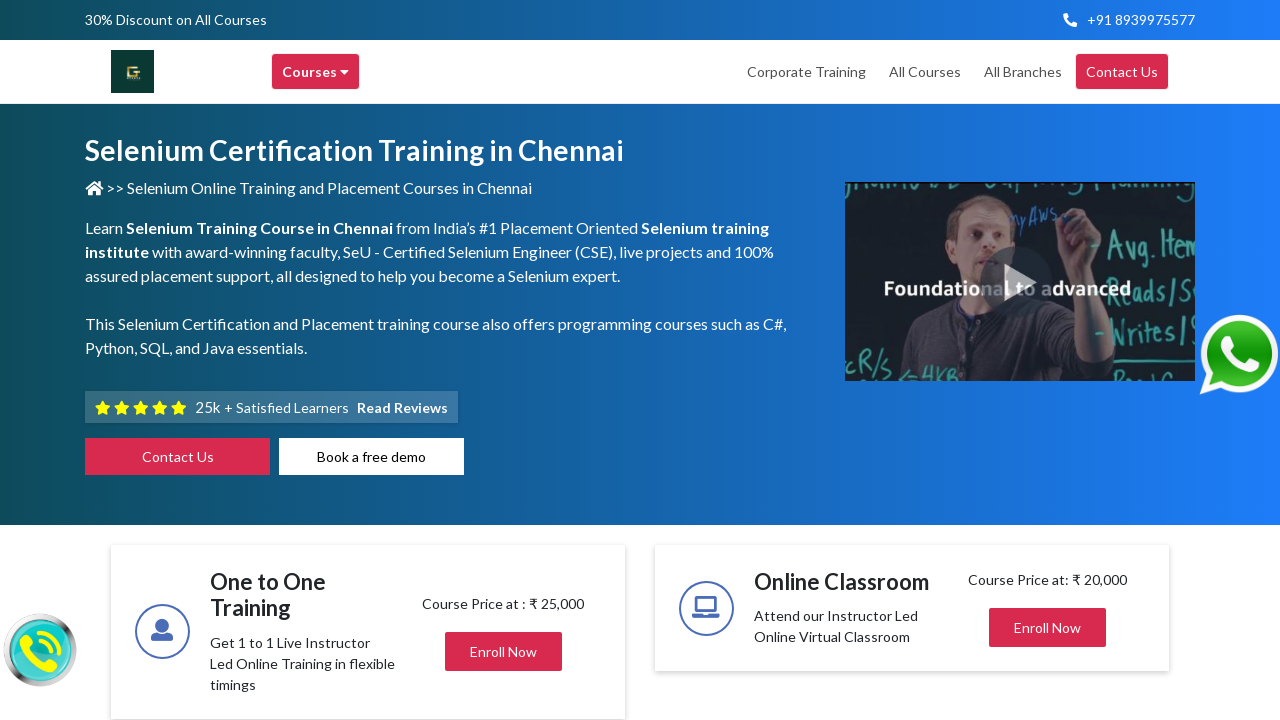

Scrolled down to heading element
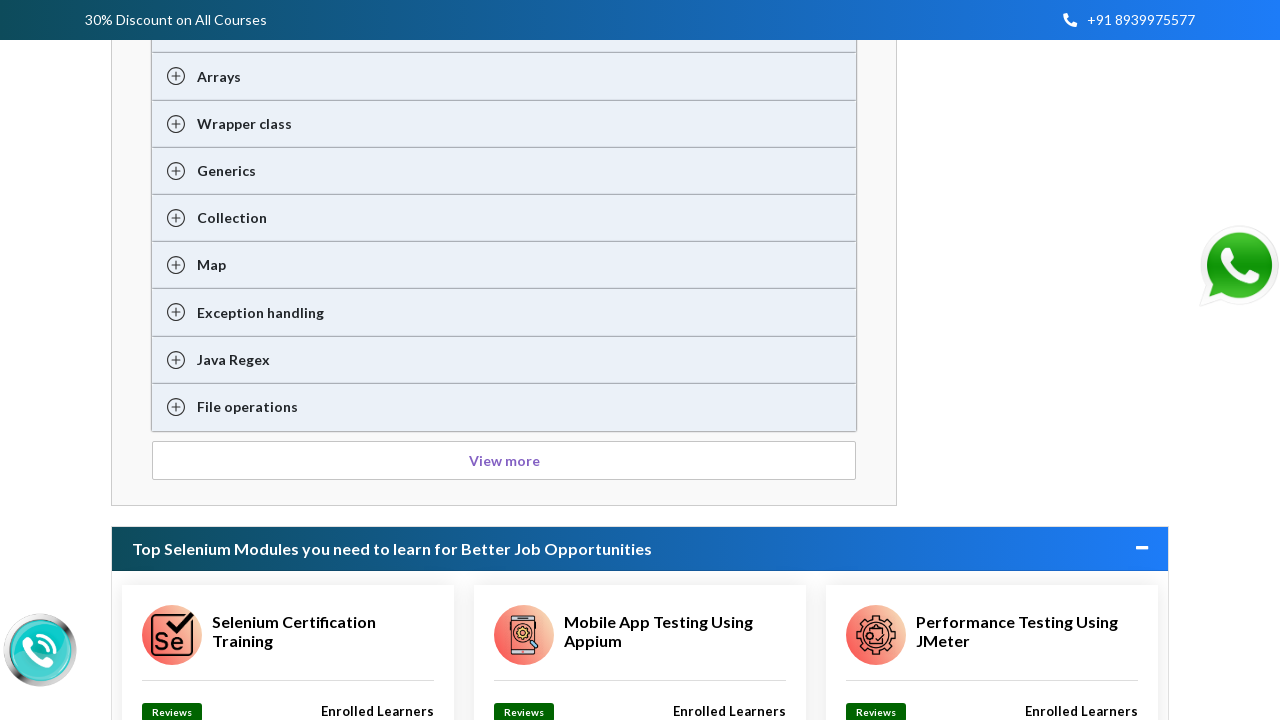

Waited 3 seconds for scroll animation to complete
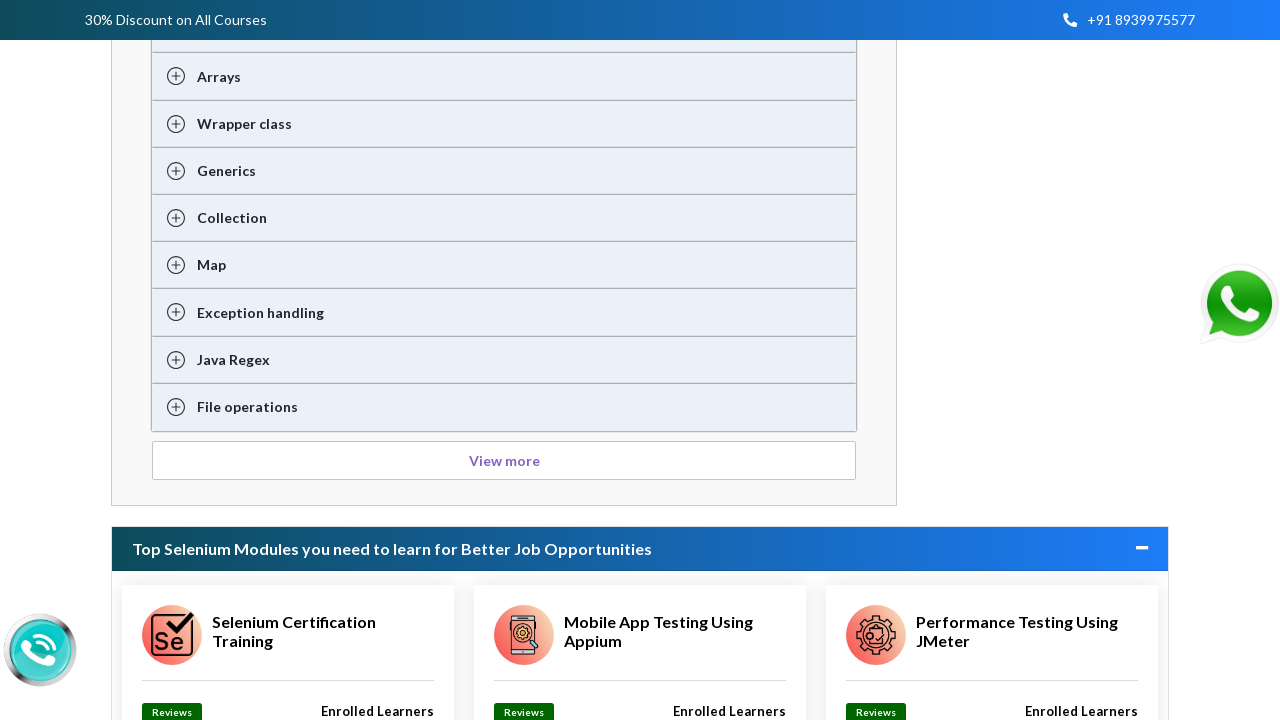

Located 'Corporate Training' link element for scrolling up
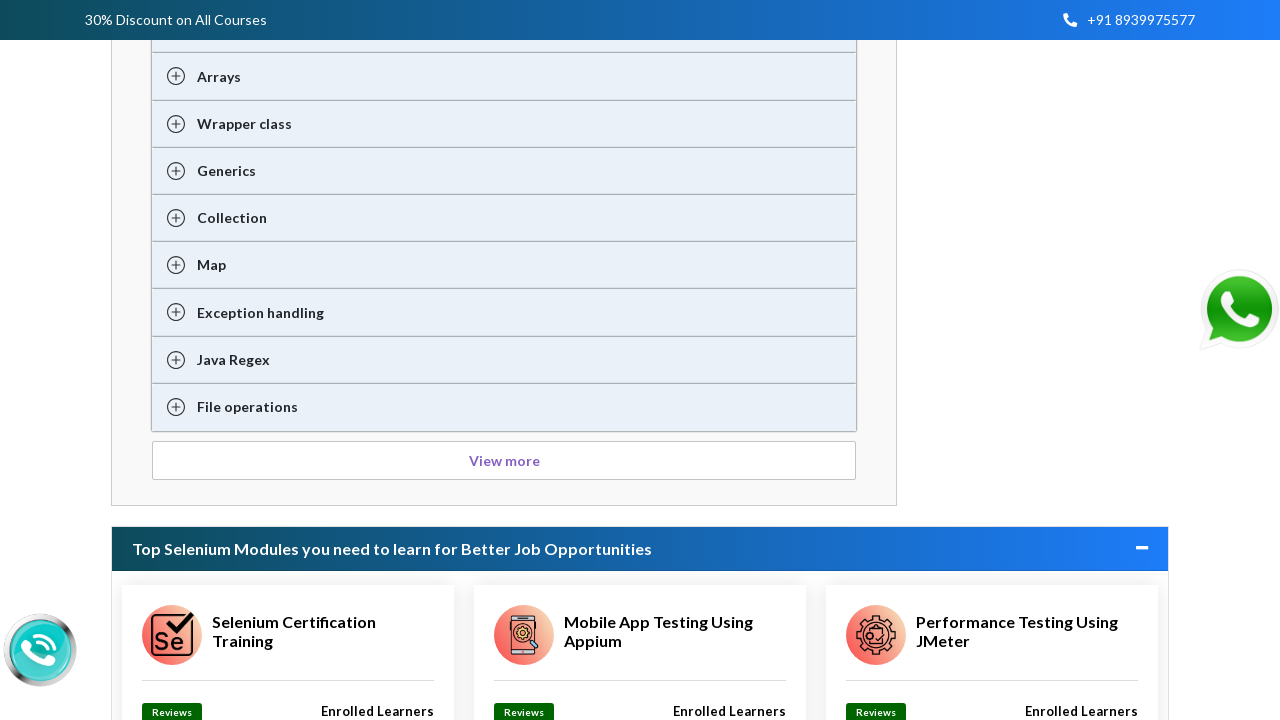

Scrolled up to 'Corporate Training' link element
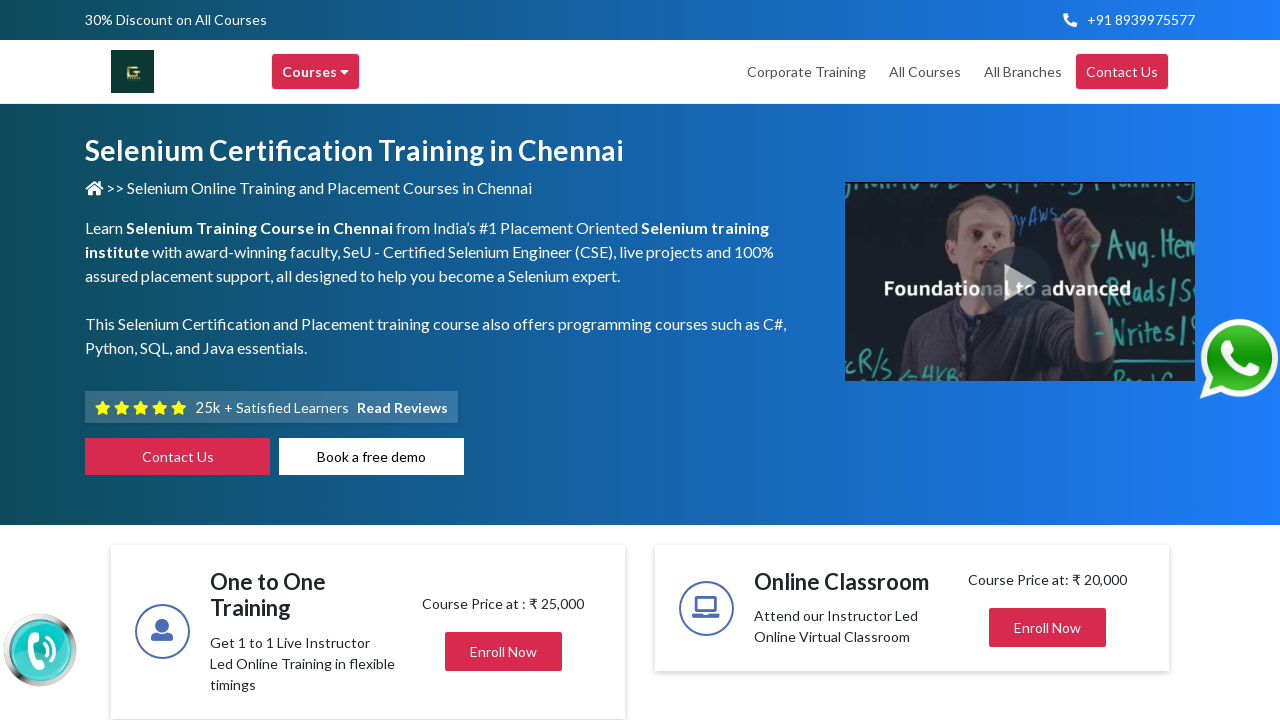

Waited 3 seconds for scroll animation to complete
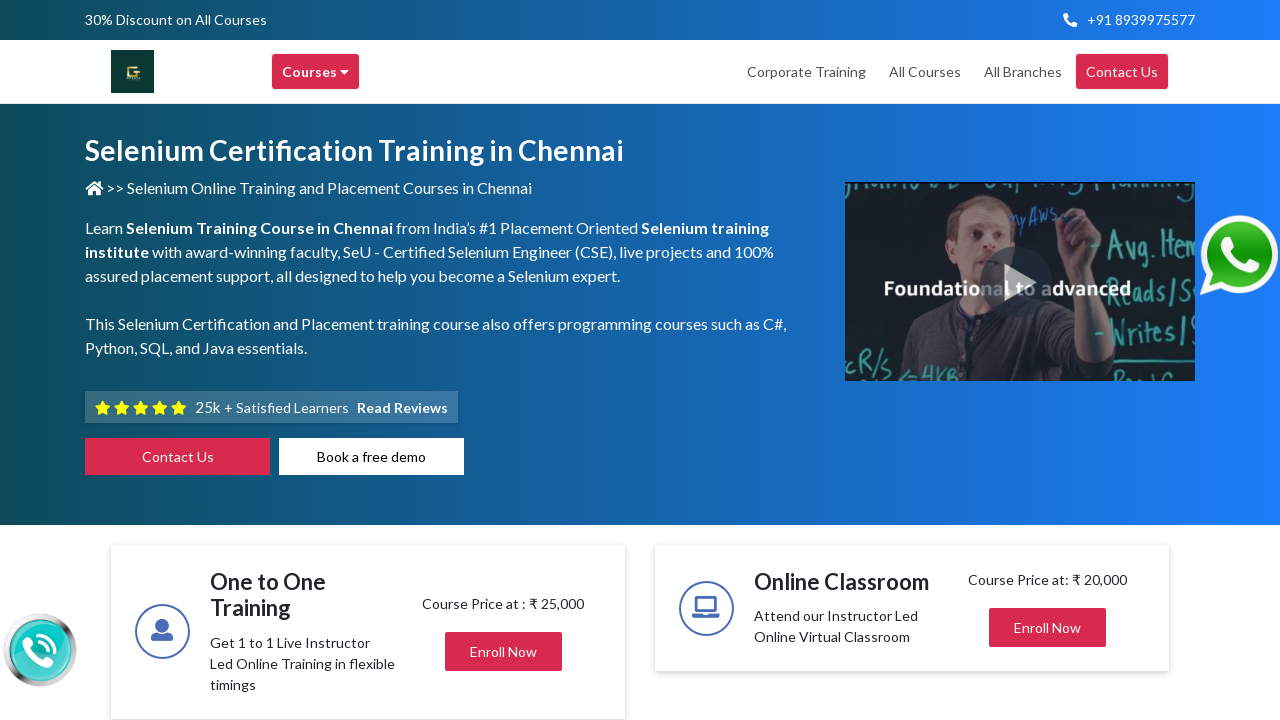

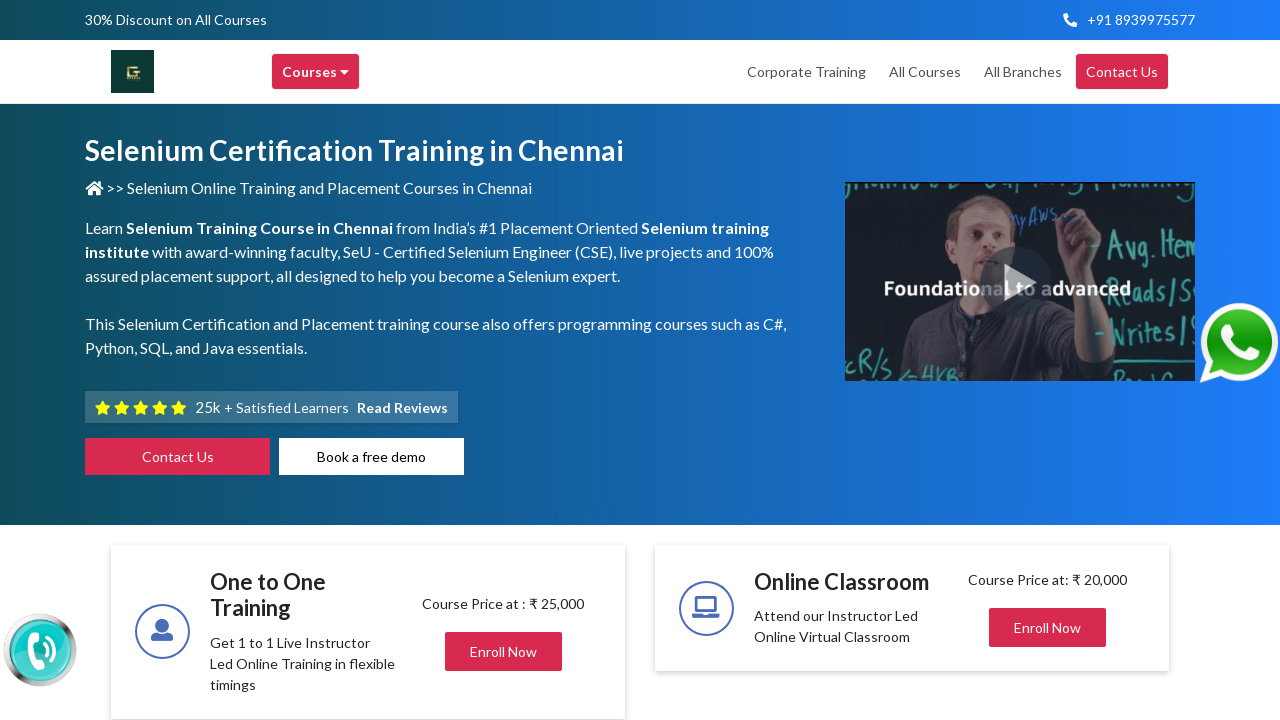